Demonstrates Playwright's relative locators by selecting checkboxes next to users in a web table, reading user roles, and finding elements above, below, and near specific text elements.

Starting URL: https://selectorshub.com/xpath-practice-page/

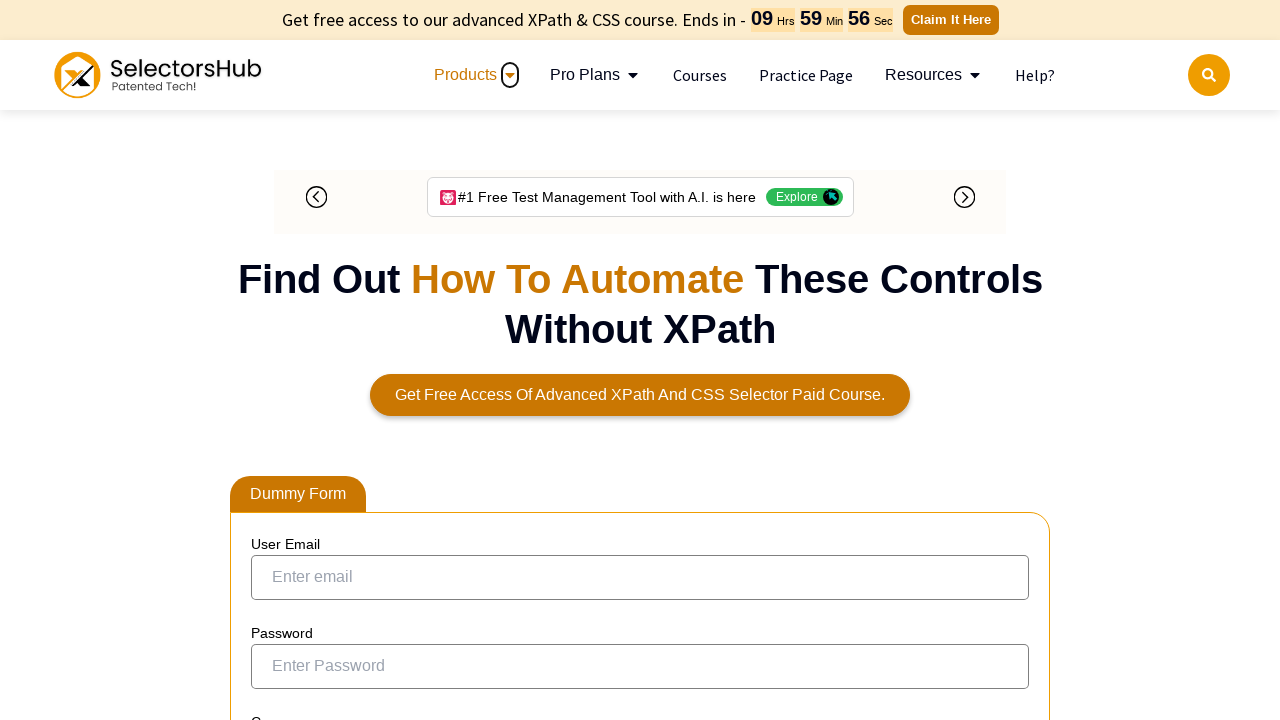

Selected checkbox to the left of Joe.Root at (274, 353) on input[type='checkbox']:left-of(:text('Joe.Root')) >> nth=0
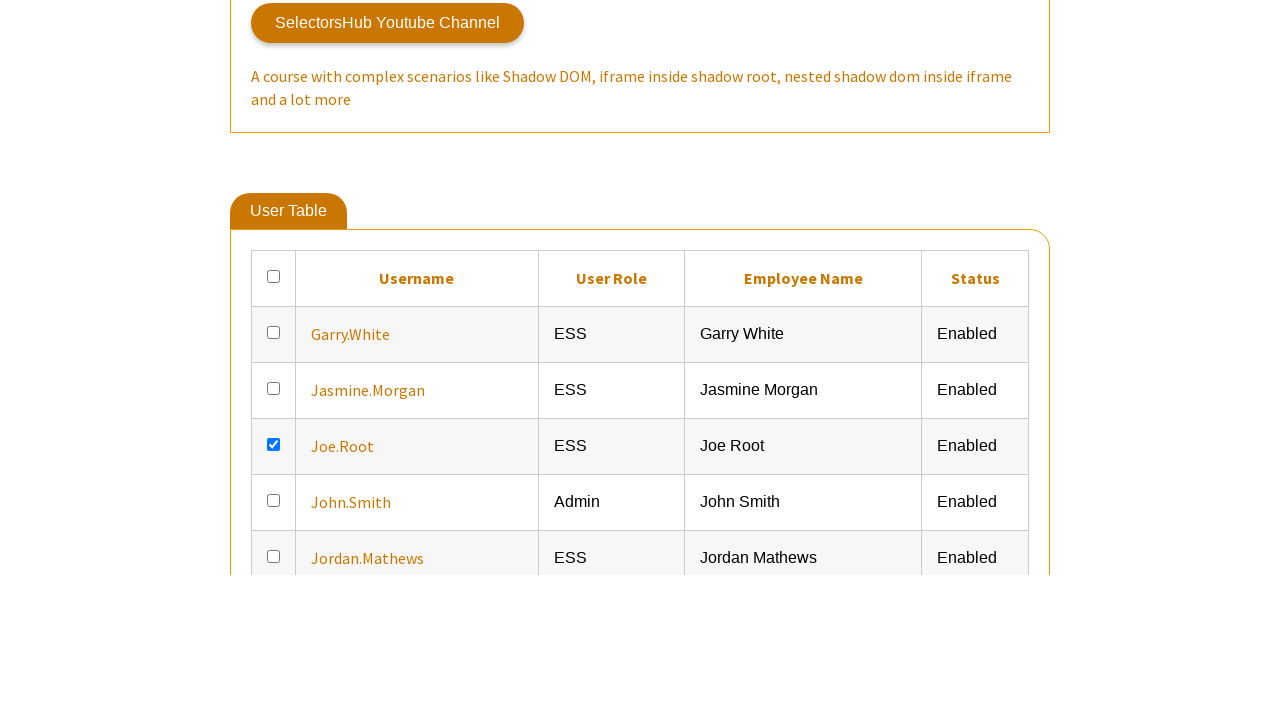

Selected checkbox to the left of Jordan.Mathews at (274, 360) on input[type='checkbox']:left-of(:text('Jordan.Mathews')) >> nth=0
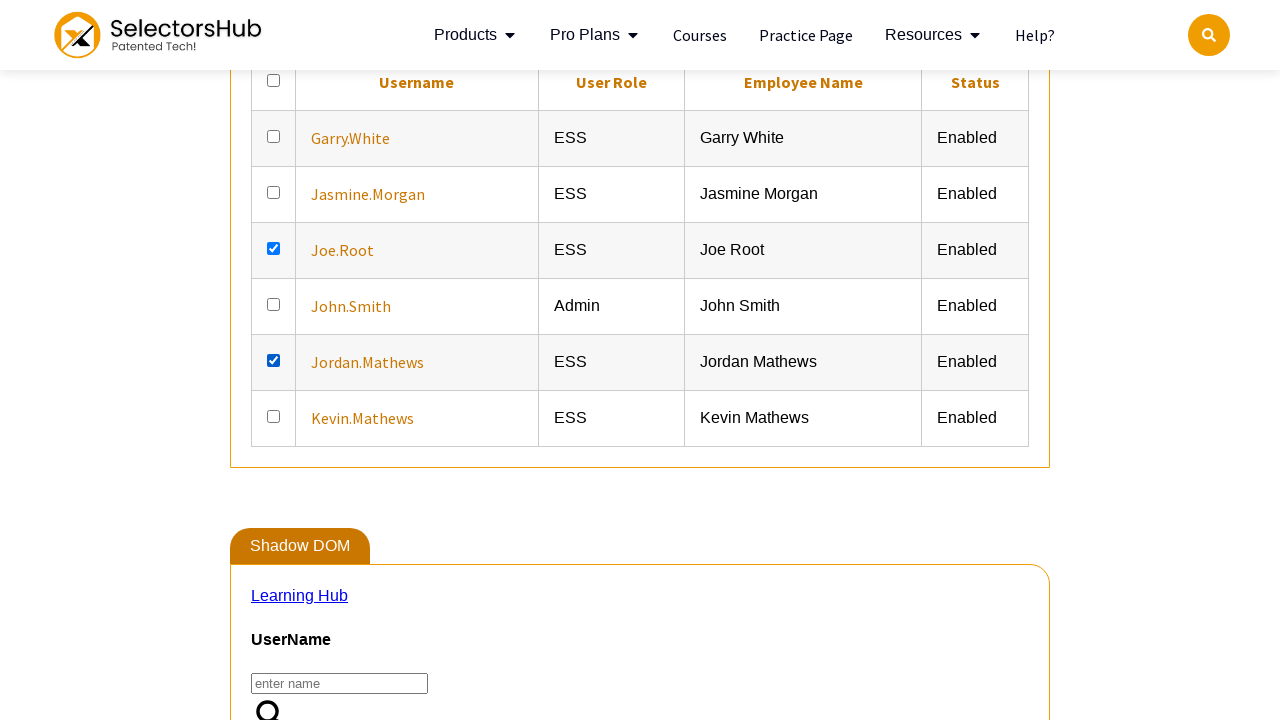

Retrieved Joe.Root role: ESS
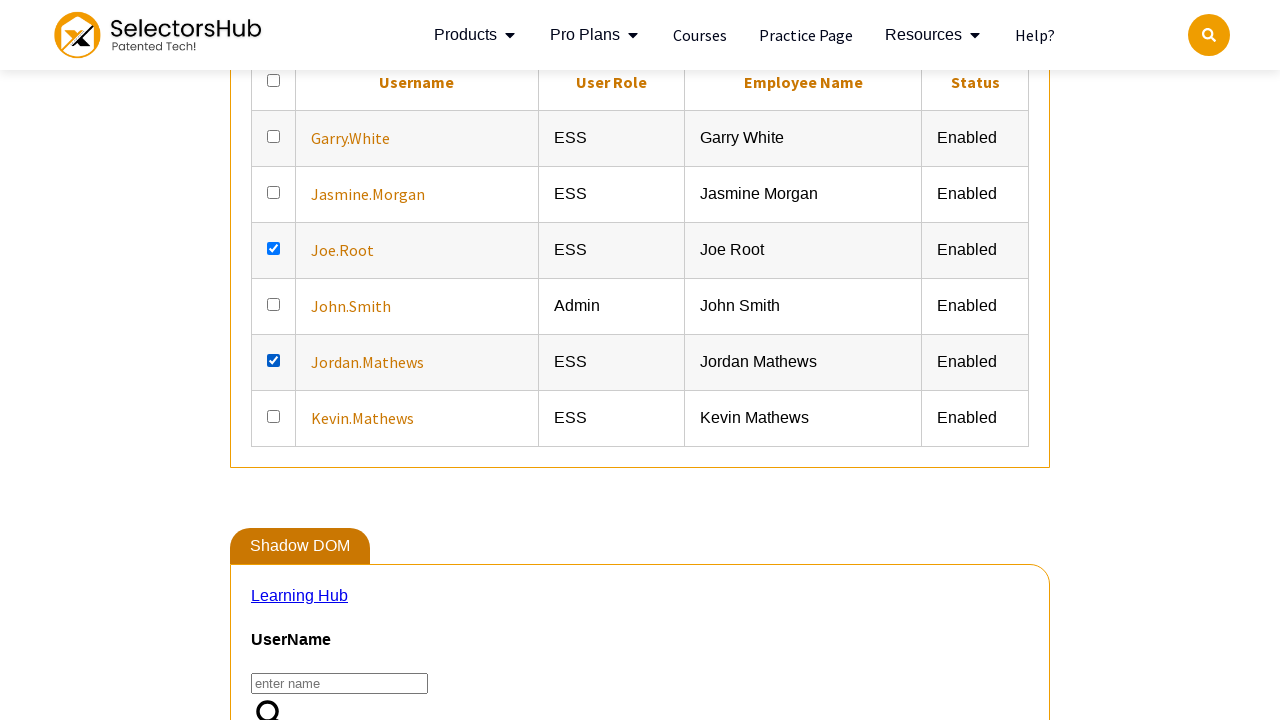

Retrieved John.Smith role: Admin
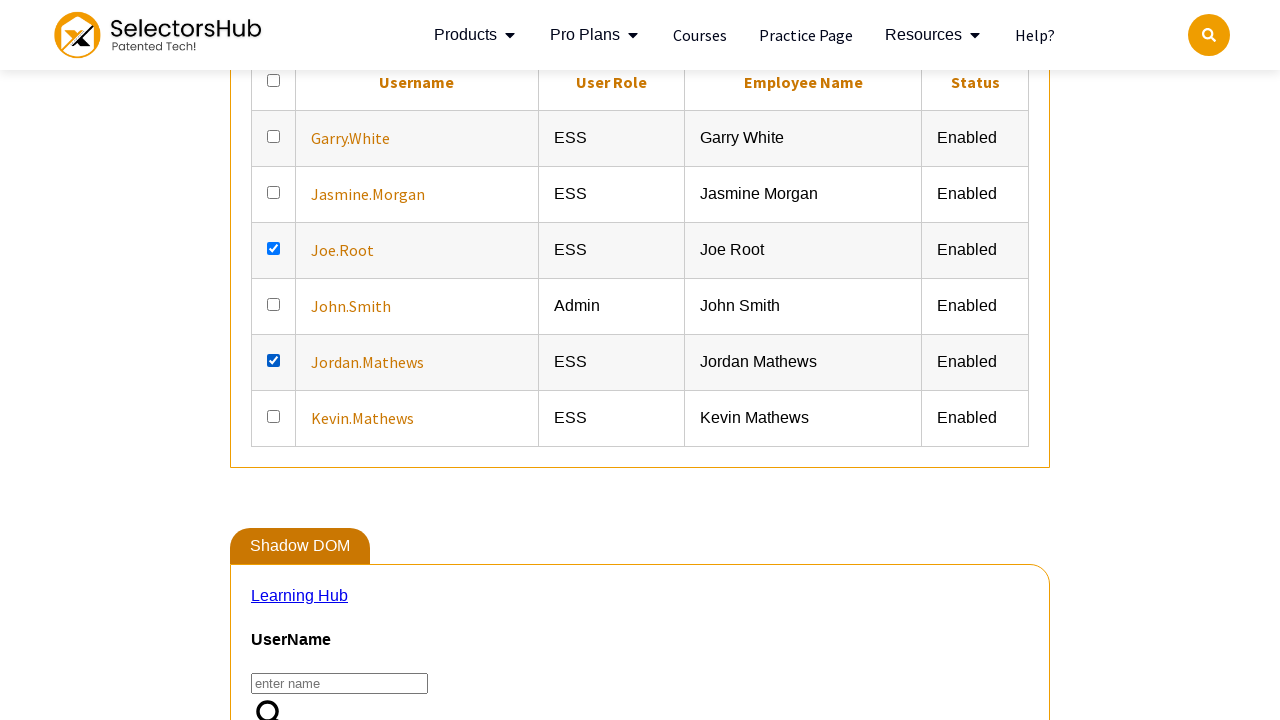

Retrieved user above Joe.Root: Jasmine.Morgan
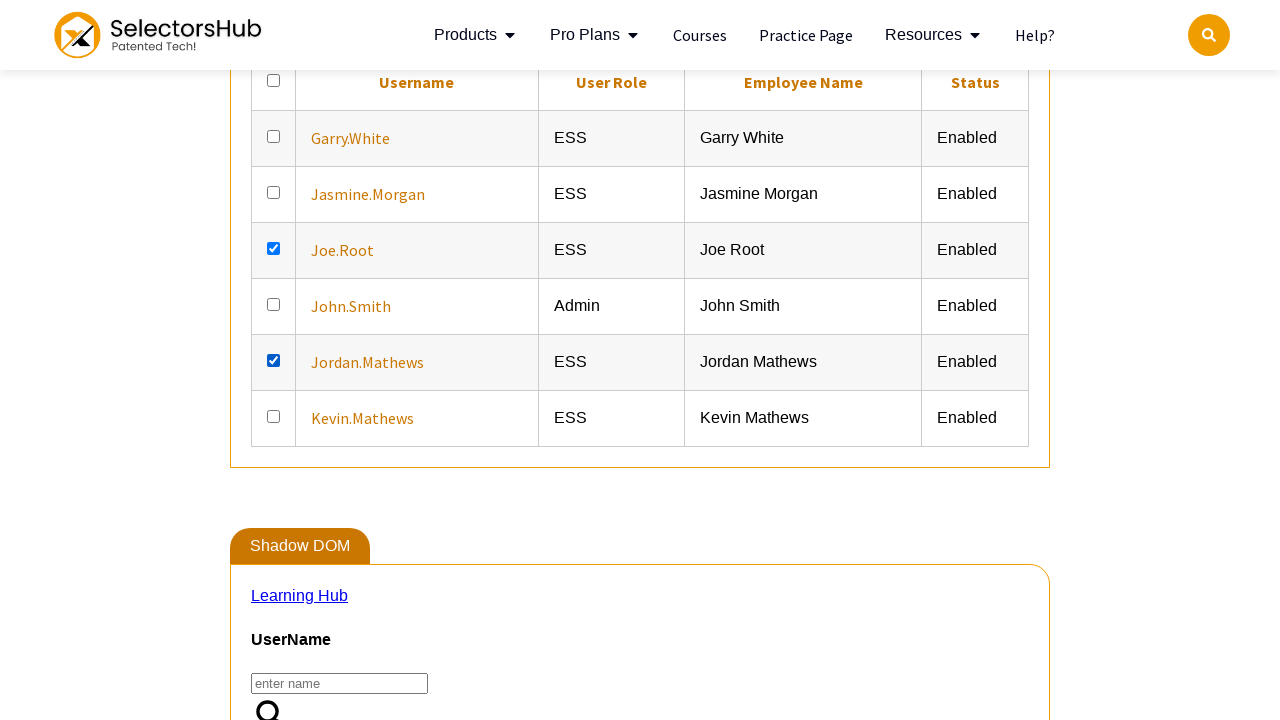

Retrieved user below Joe.Root: John.Smith
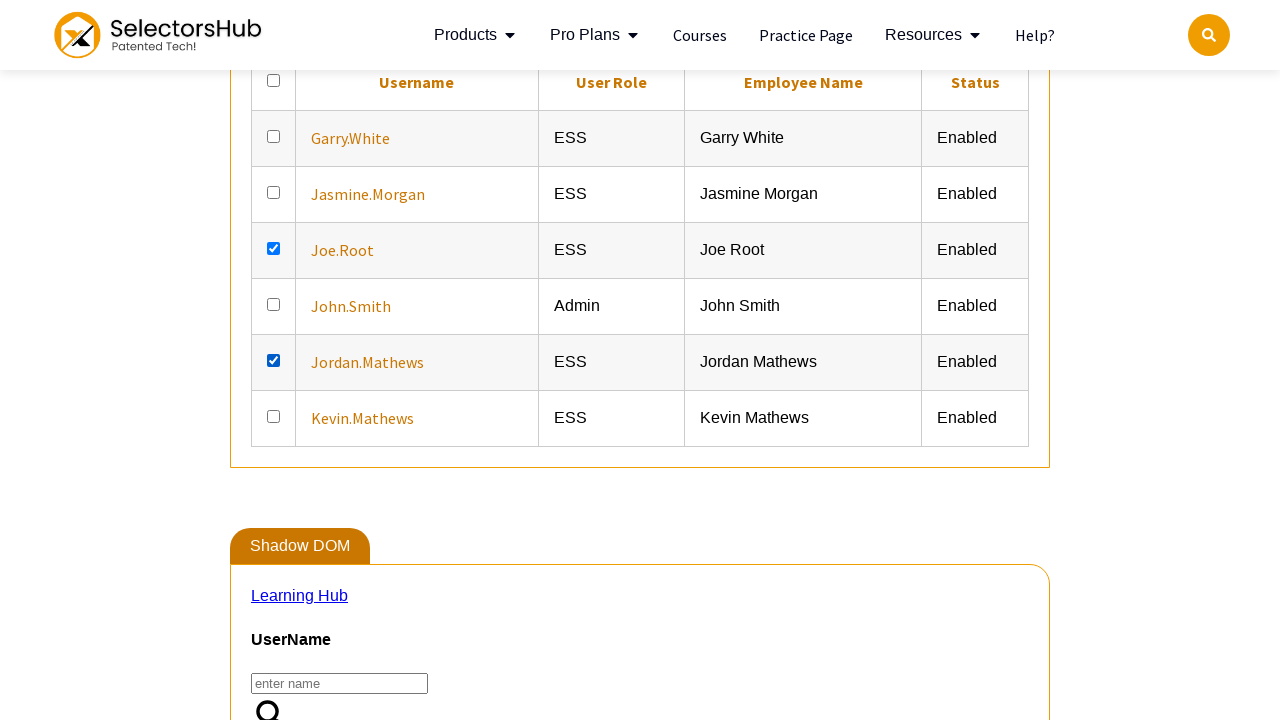

Retrieved 15 elements near Joe.Root within 200 pixels
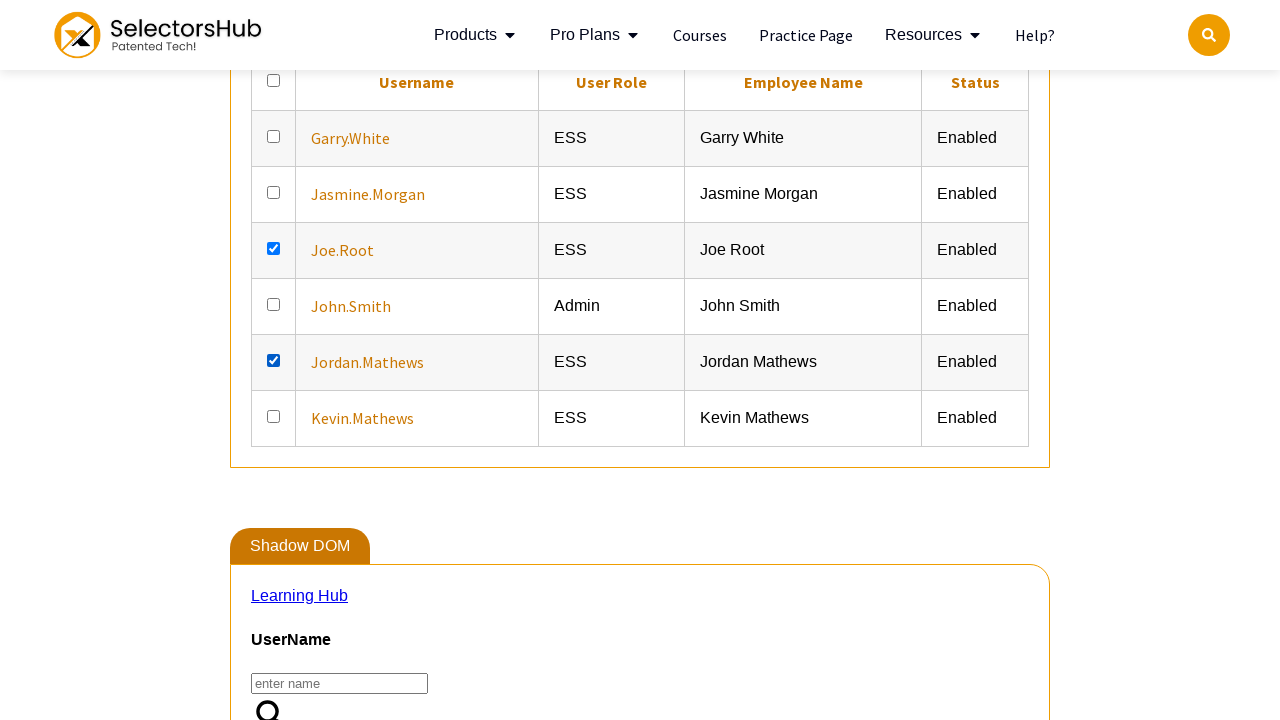

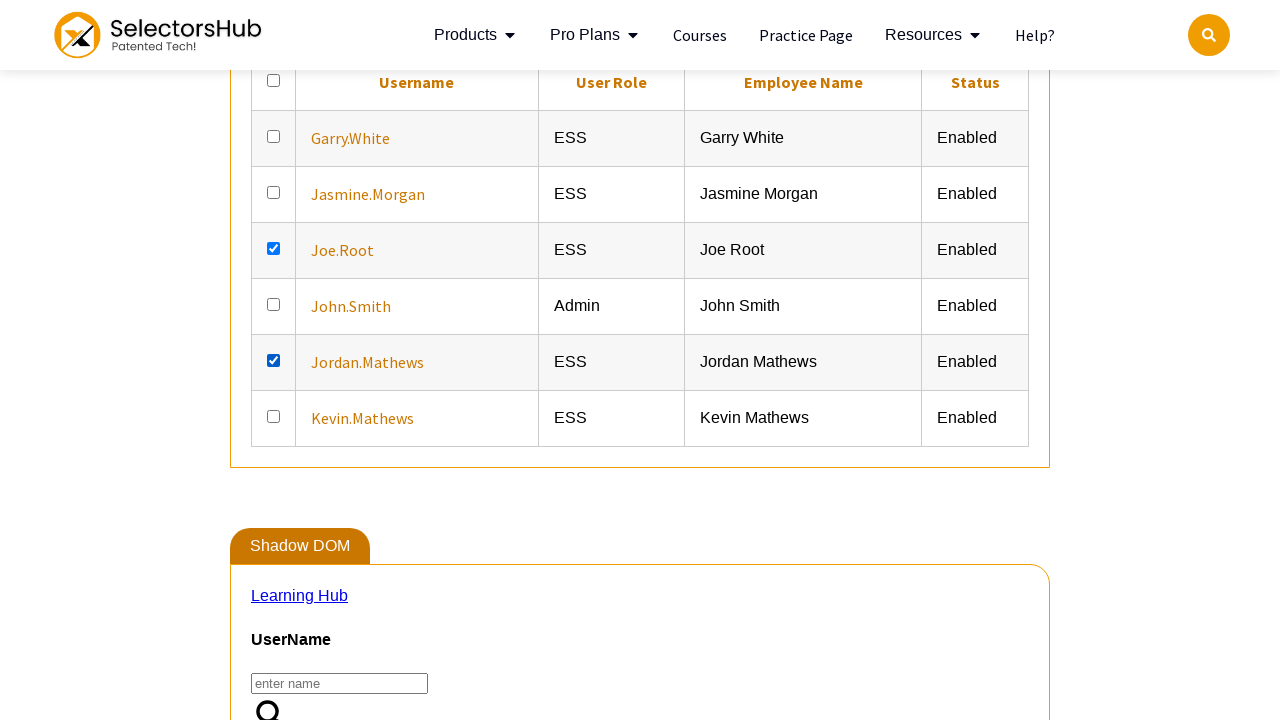